Navigates to the APSRTC Online bus booking portal and clicks the search button to initiate a search operation.

Starting URL: https://www.apsrtconline.in/oprs-web/

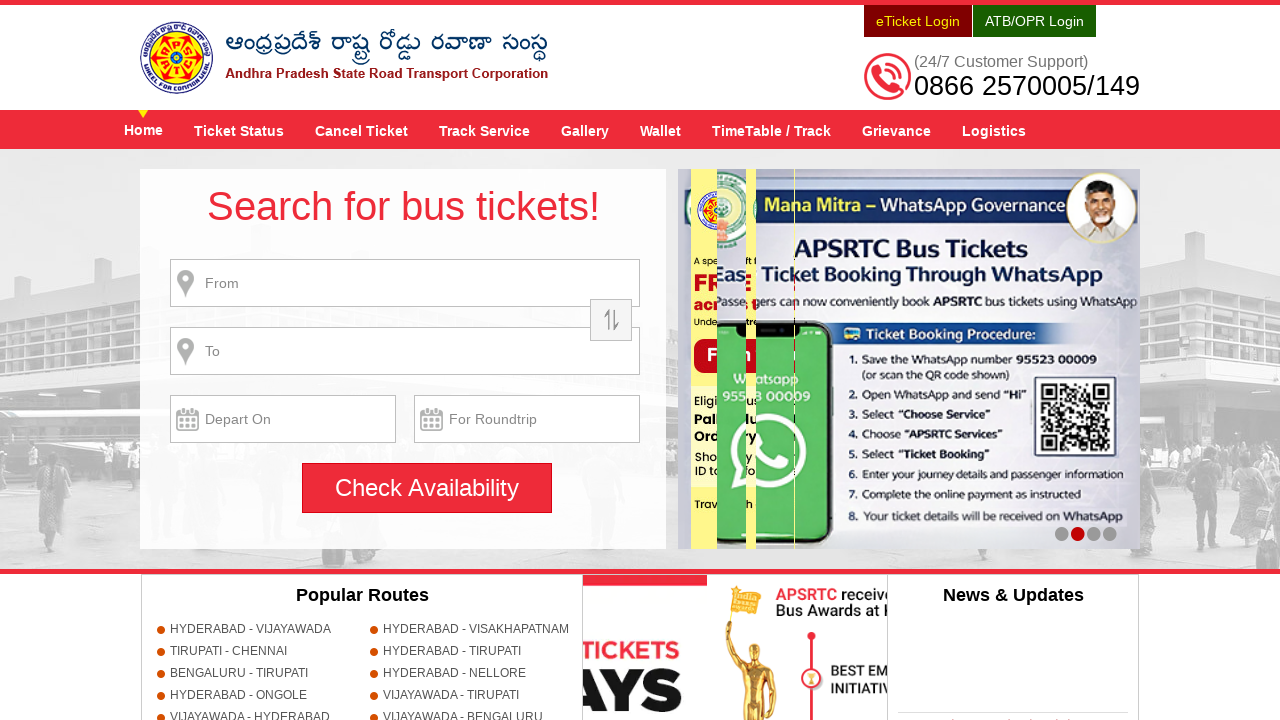

Clicked the Search button to initiate bus search operation at (427, 488) on input[title='Search']
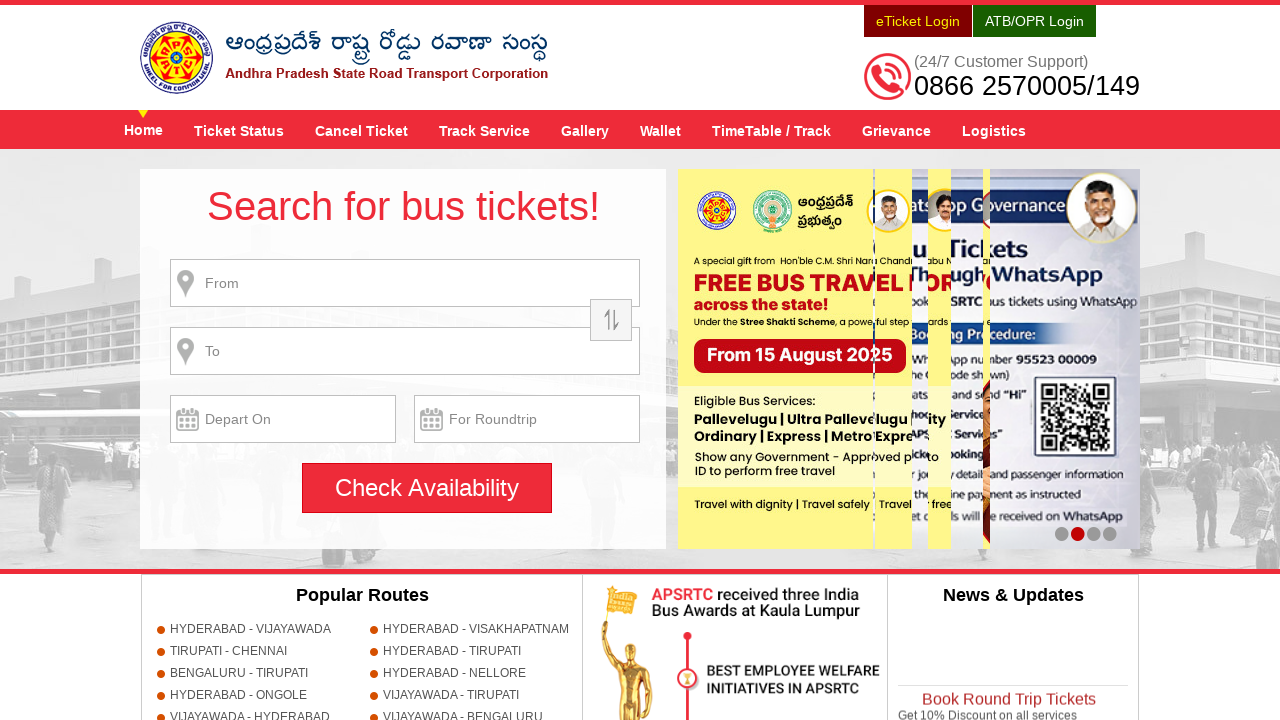

Waited 2 seconds for page response after search button click
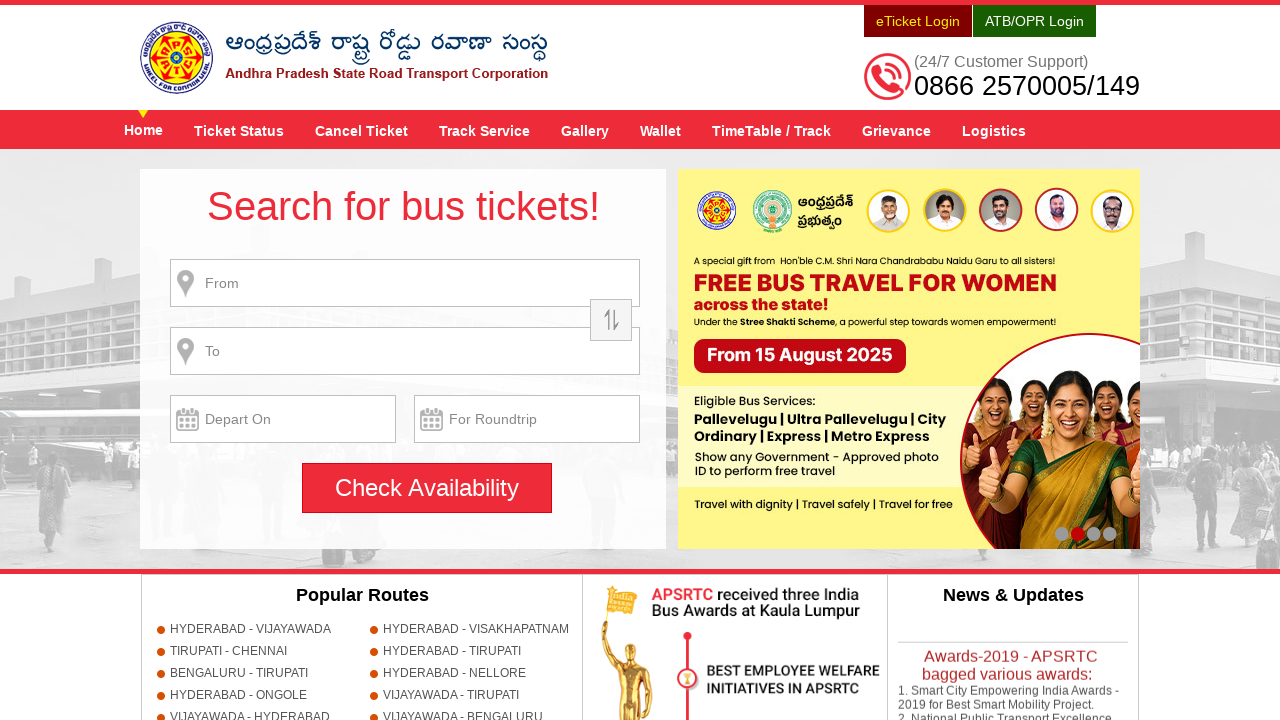

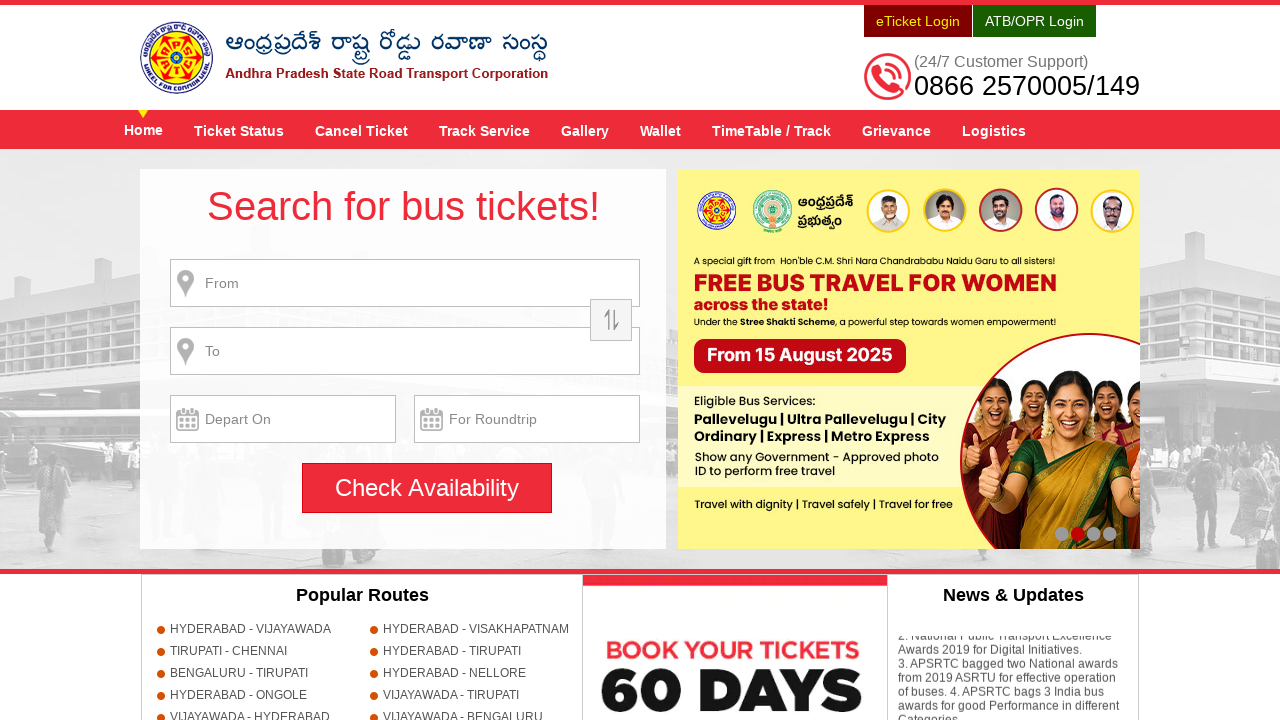